Tests dynamic loading functionality by clicking the start button and verifying that "Hello World!" text appears, using a short timeout scenario.

Starting URL: https://automationfc.github.io/dynamic-loading/

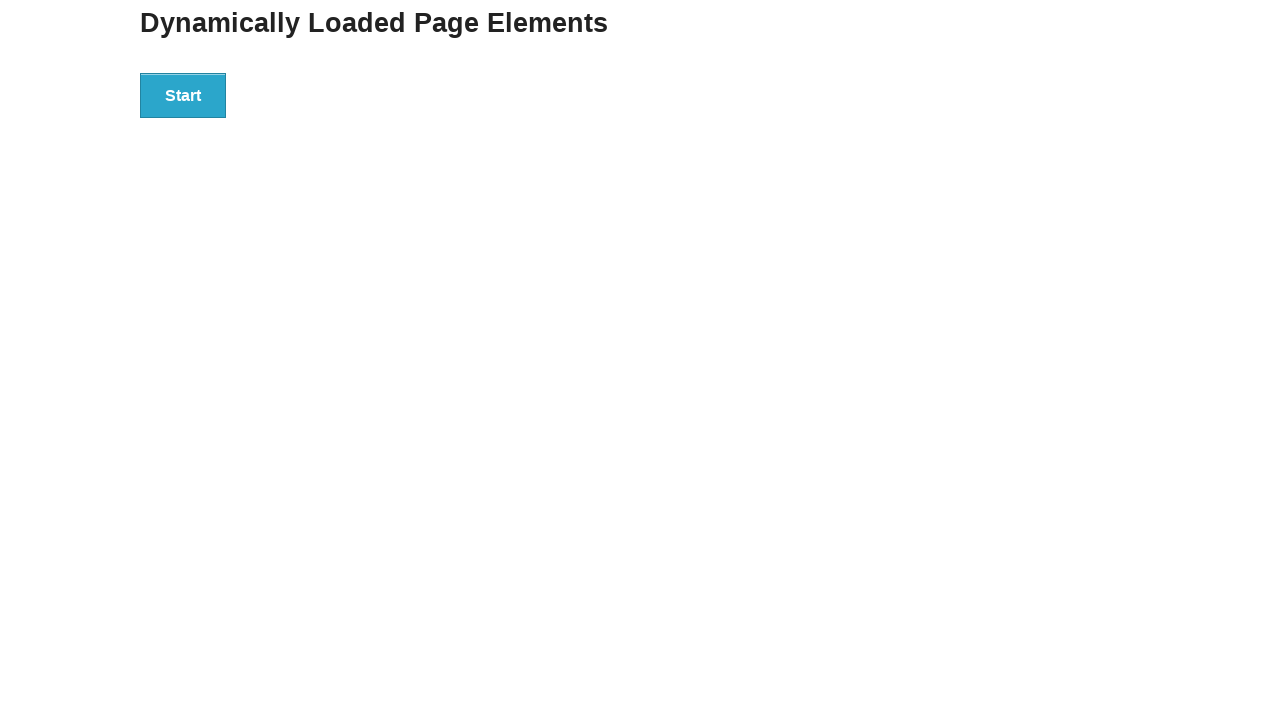

Navigated to dynamic loading test page
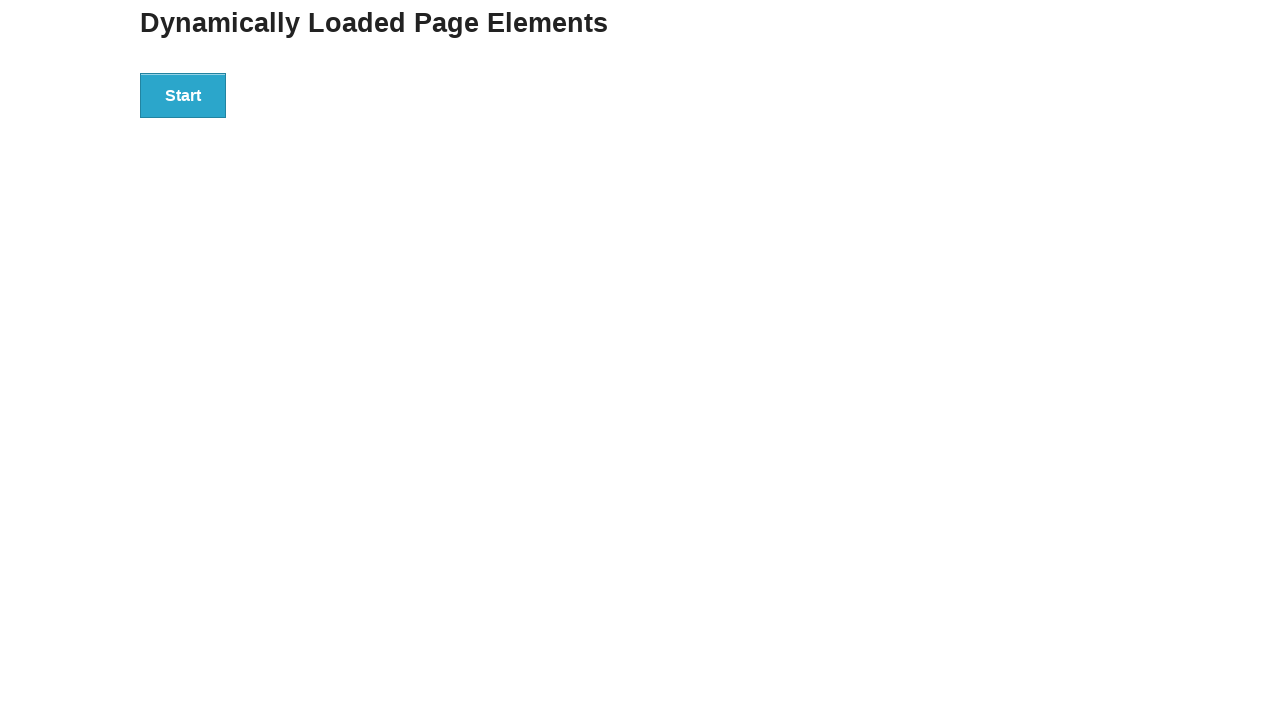

Clicked the start button to initiate dynamic loading at (183, 95) on div#start > button
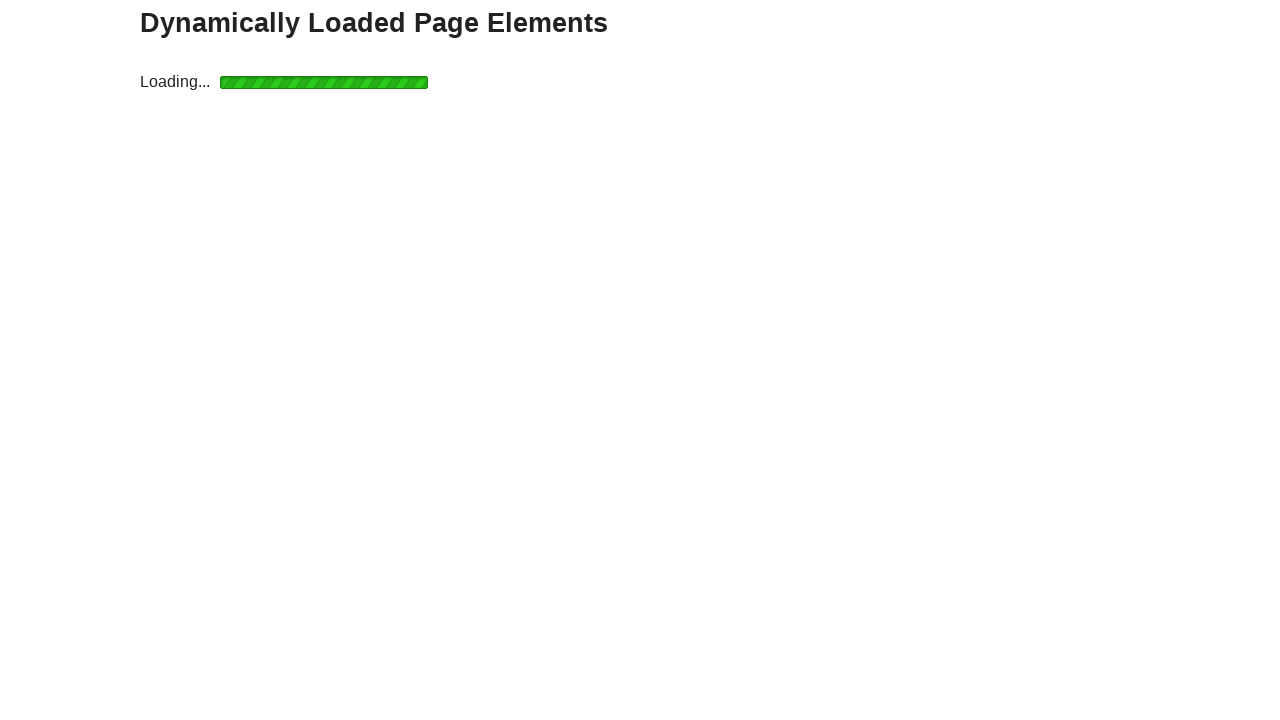

Waited for 'Hello World!' text to appear in finish section
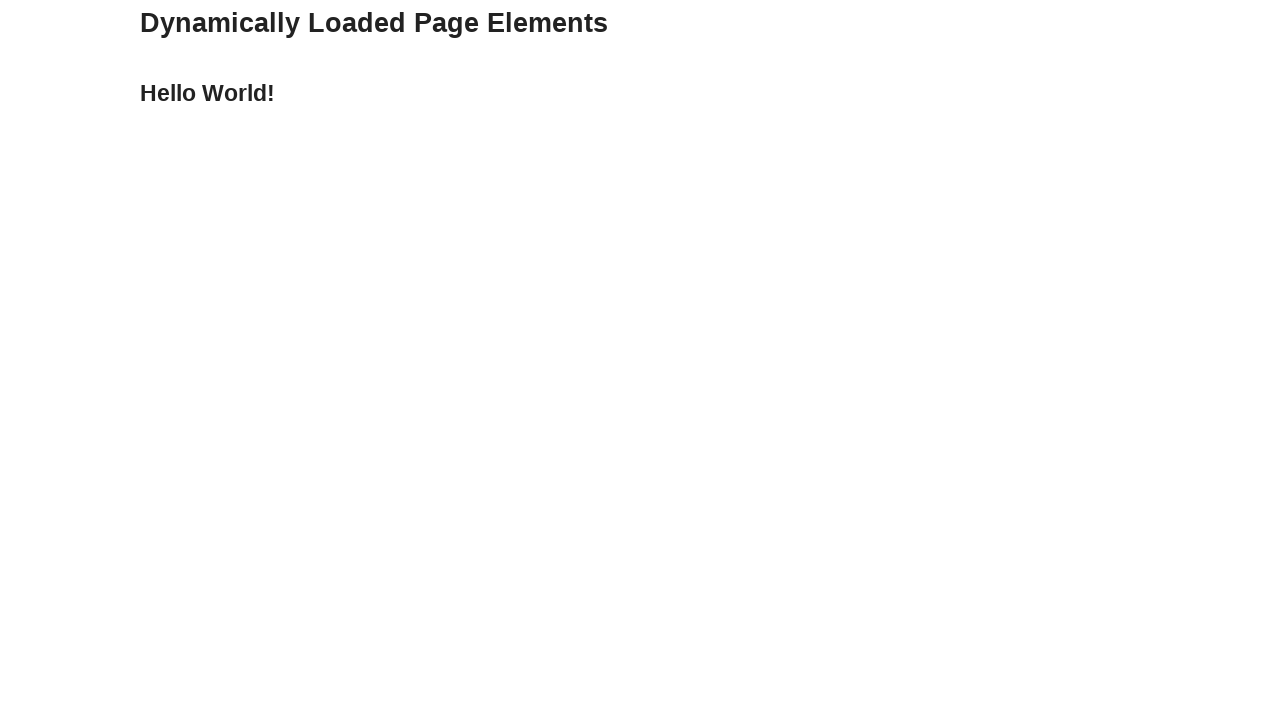

Verified 'Hello World!' text appeared successfully
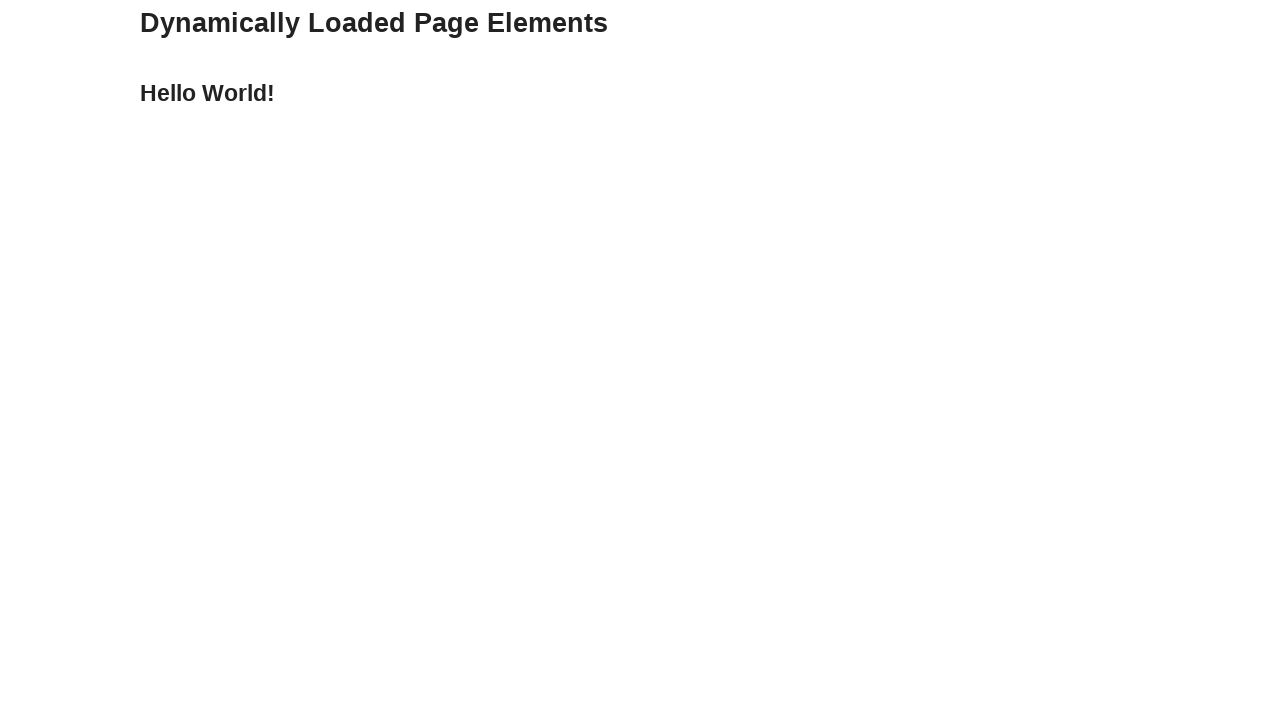

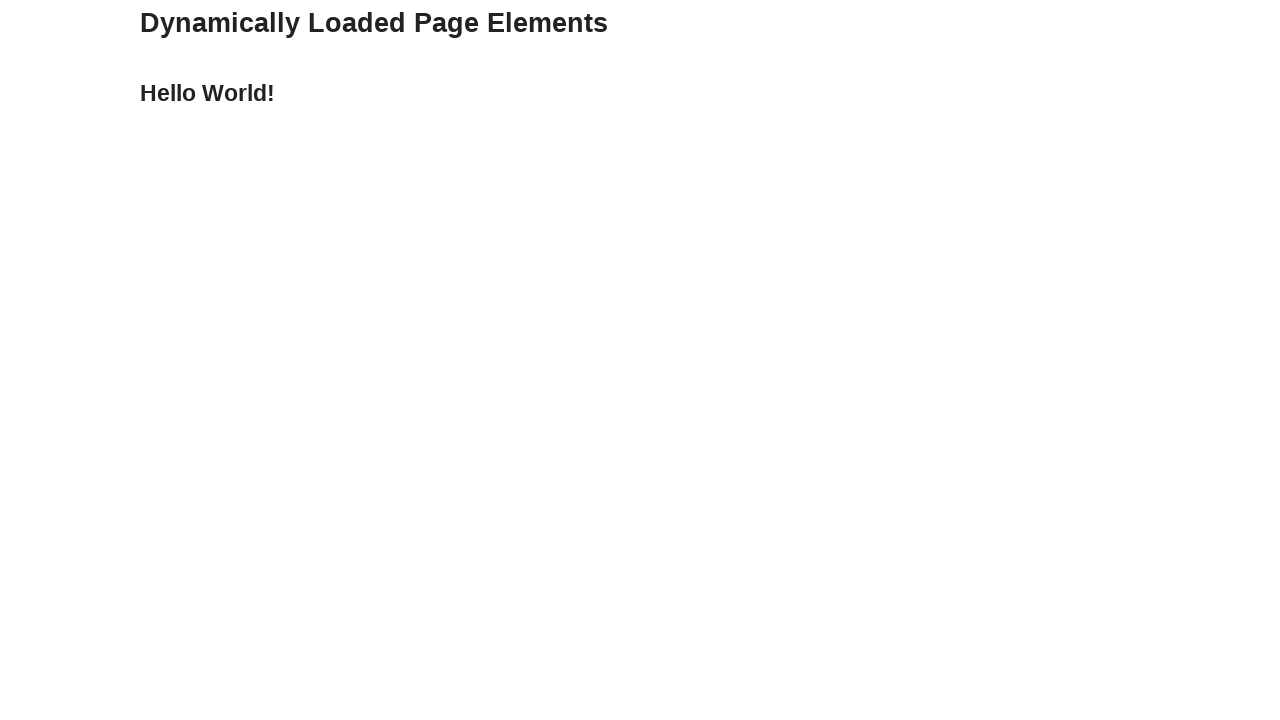